Tests text input functionality by entering a new button name and clicking the button to update its text

Starting URL: http://uitestingplayground.com/textinput

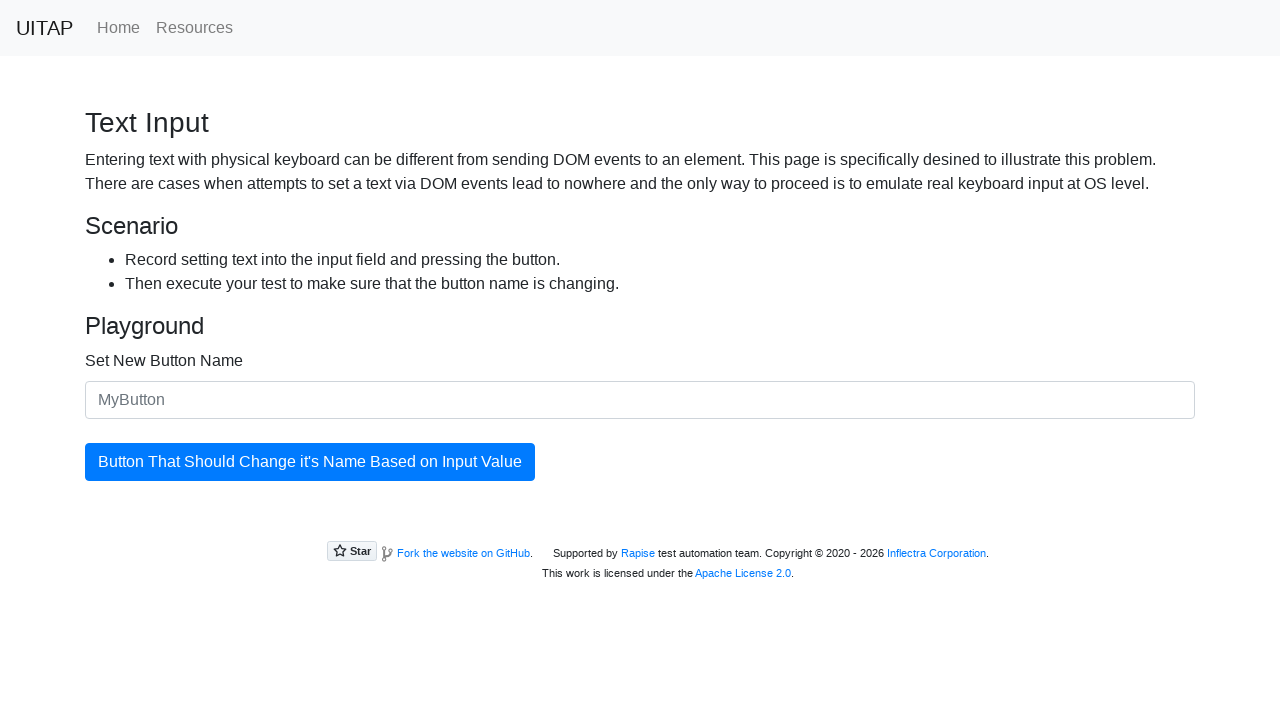

Entered 'SkyPro' in the new button name text input field on #newButtonName
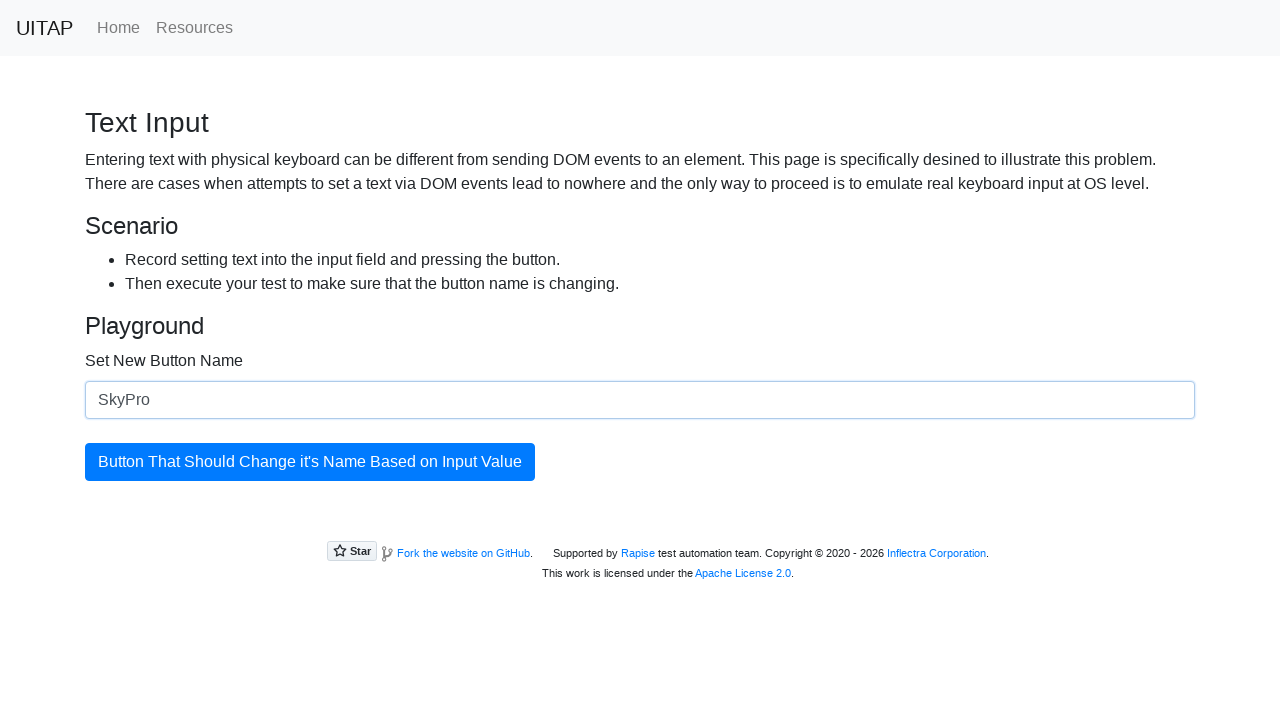

Clicked the button to update its text at (310, 462) on #updatingButton
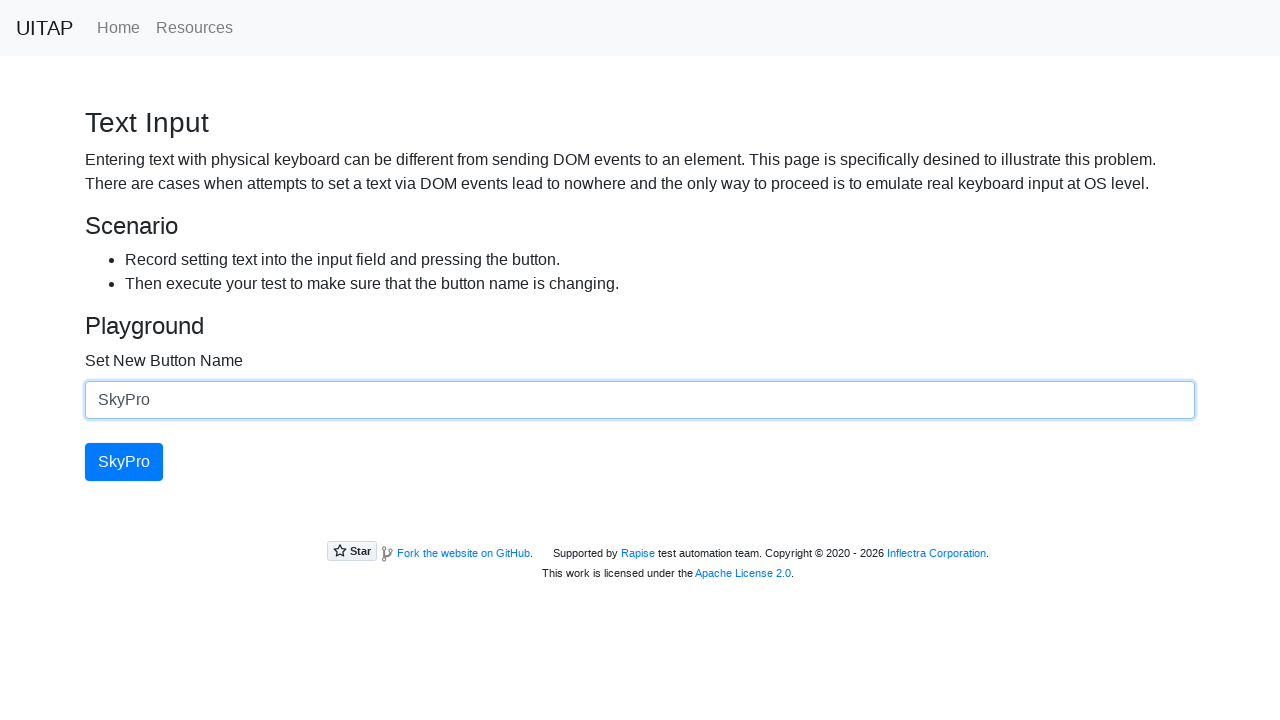

Verified the button text has been updated to 'SkyPro'
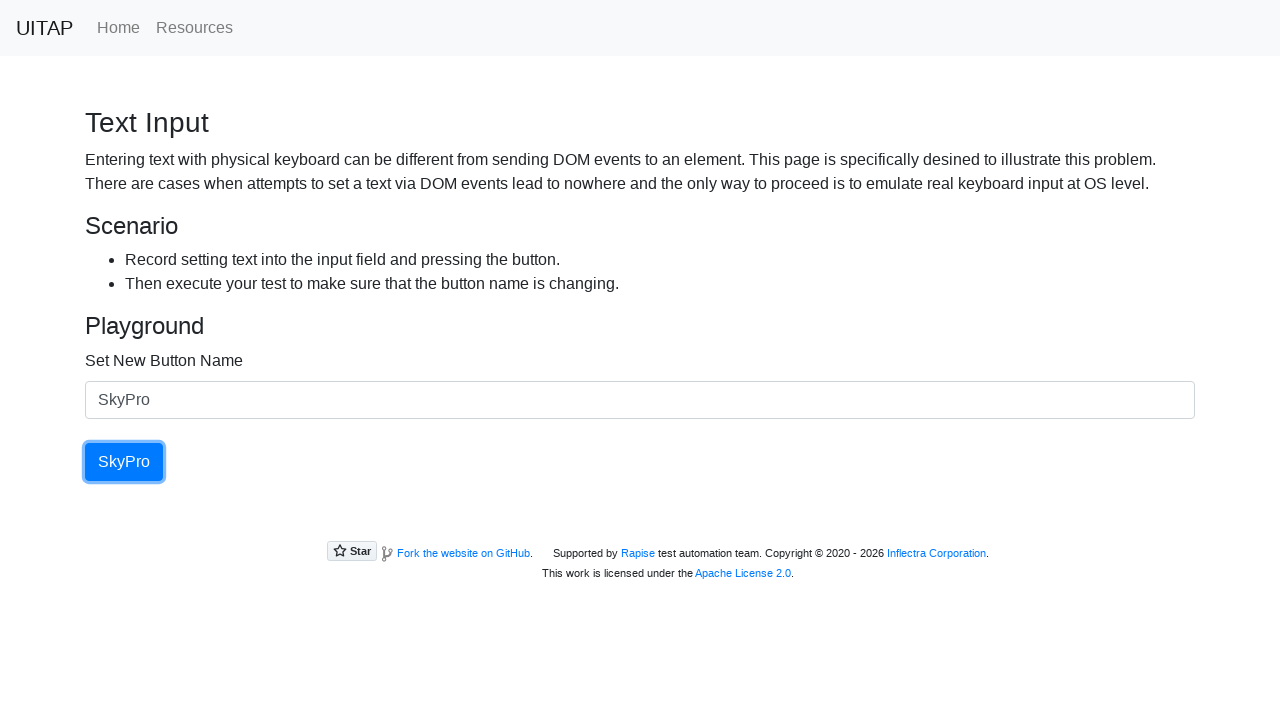

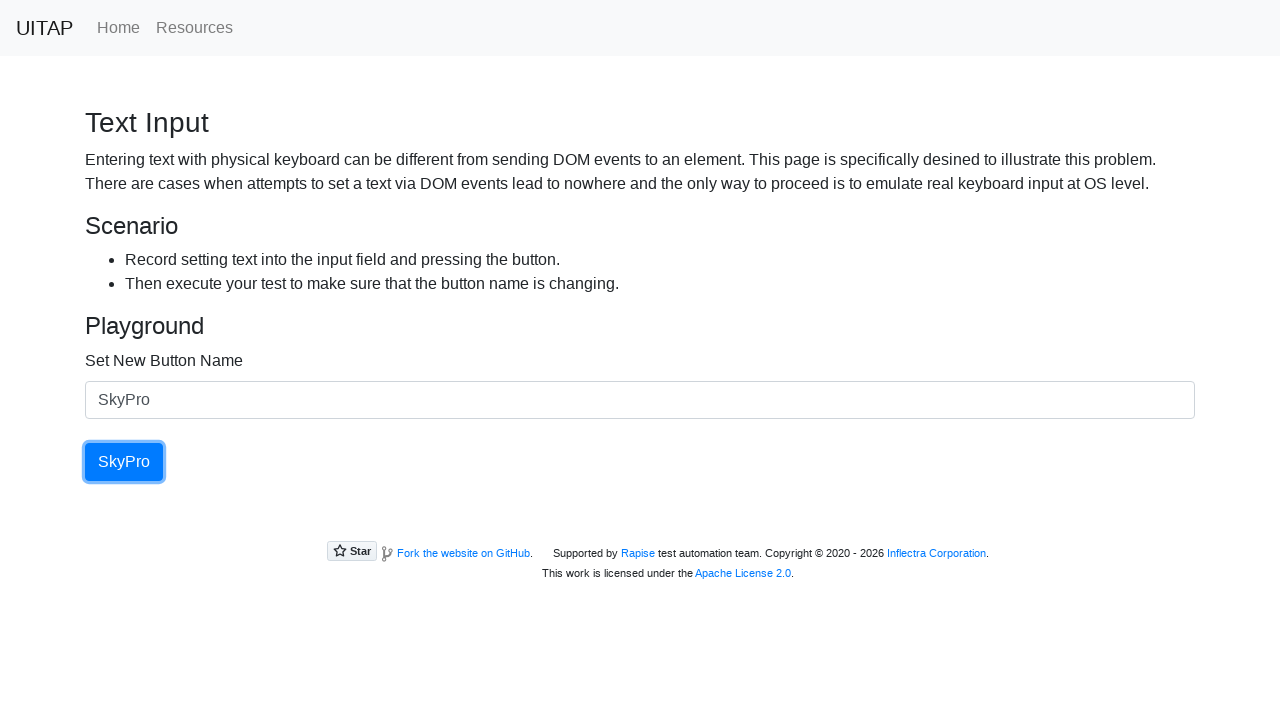